Tests hover functionality by hovering over the first avatar image and verifying that the additional user information caption appears

Starting URL: http://the-internet.herokuapp.com/hovers

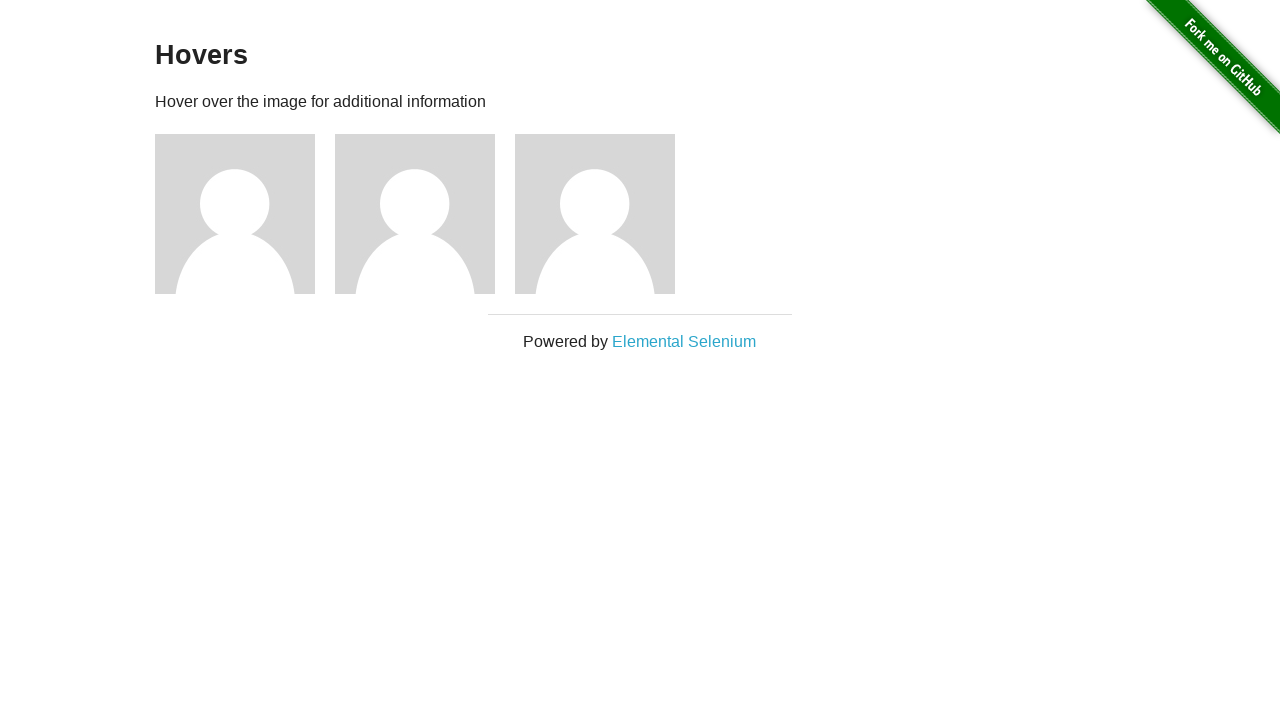

Located the first avatar figure element
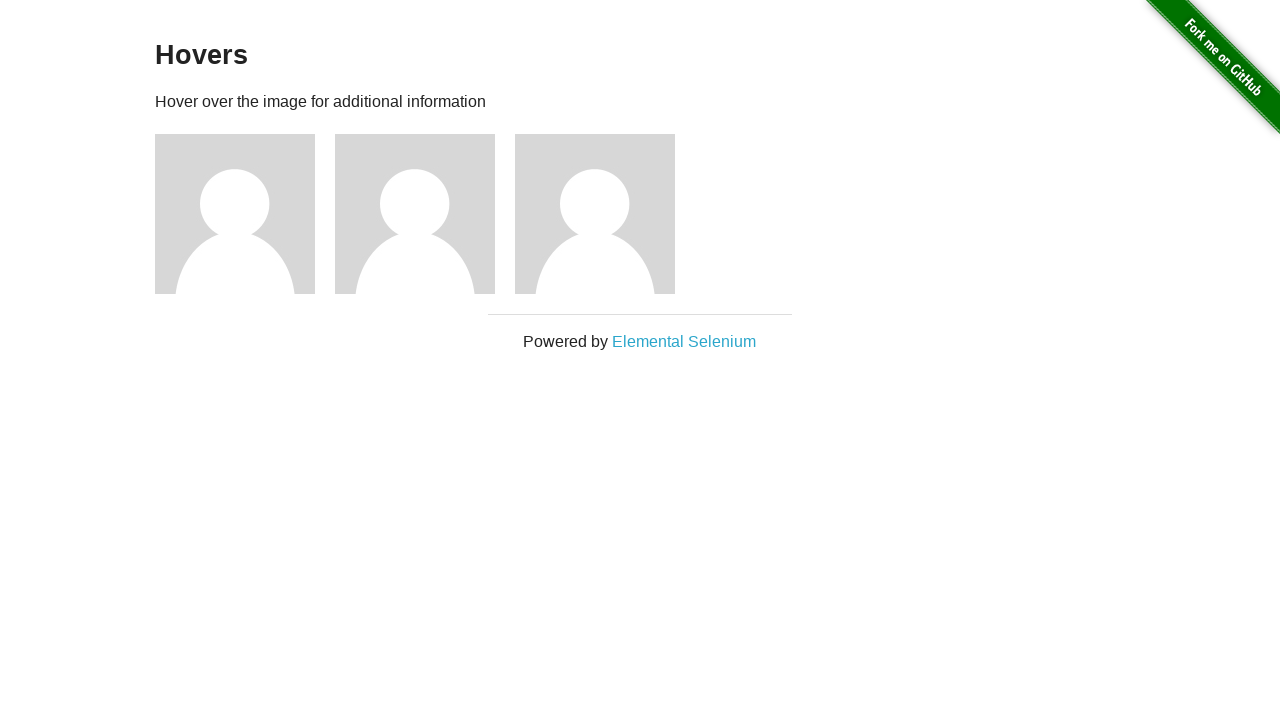

Hovered over the first avatar image at (245, 214) on .figure >> nth=0
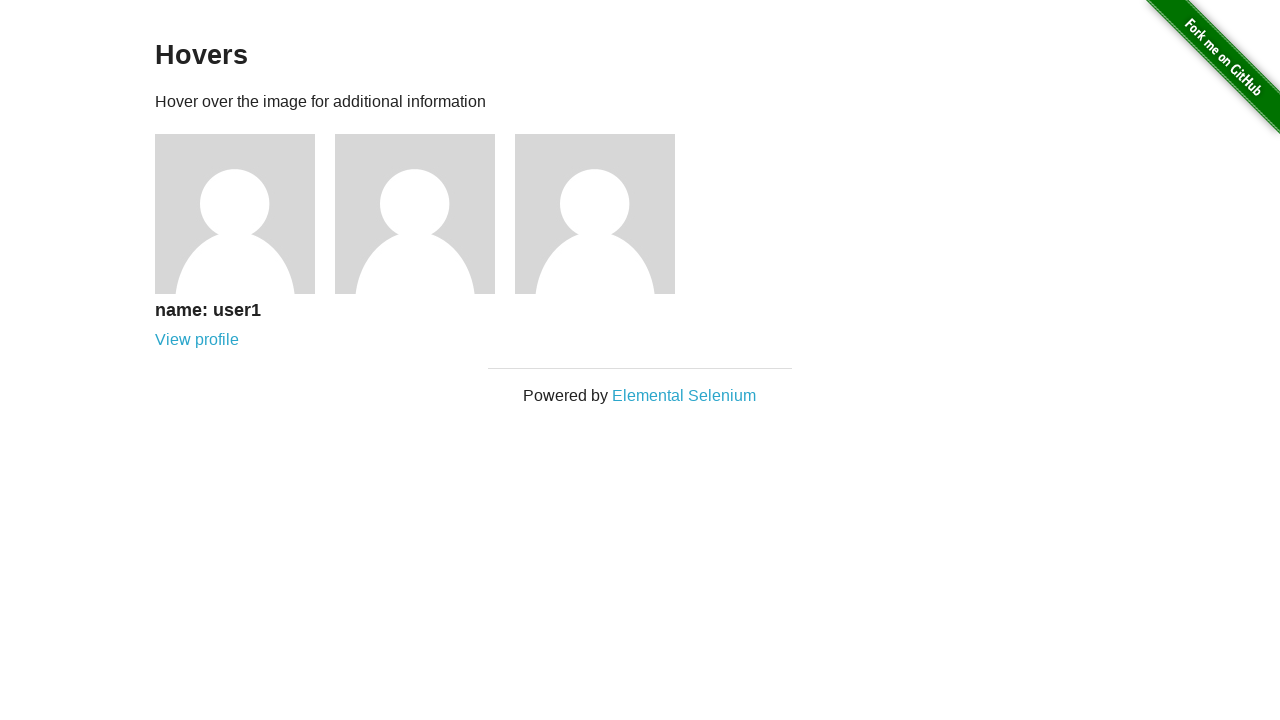

Verified that the user information caption appeared
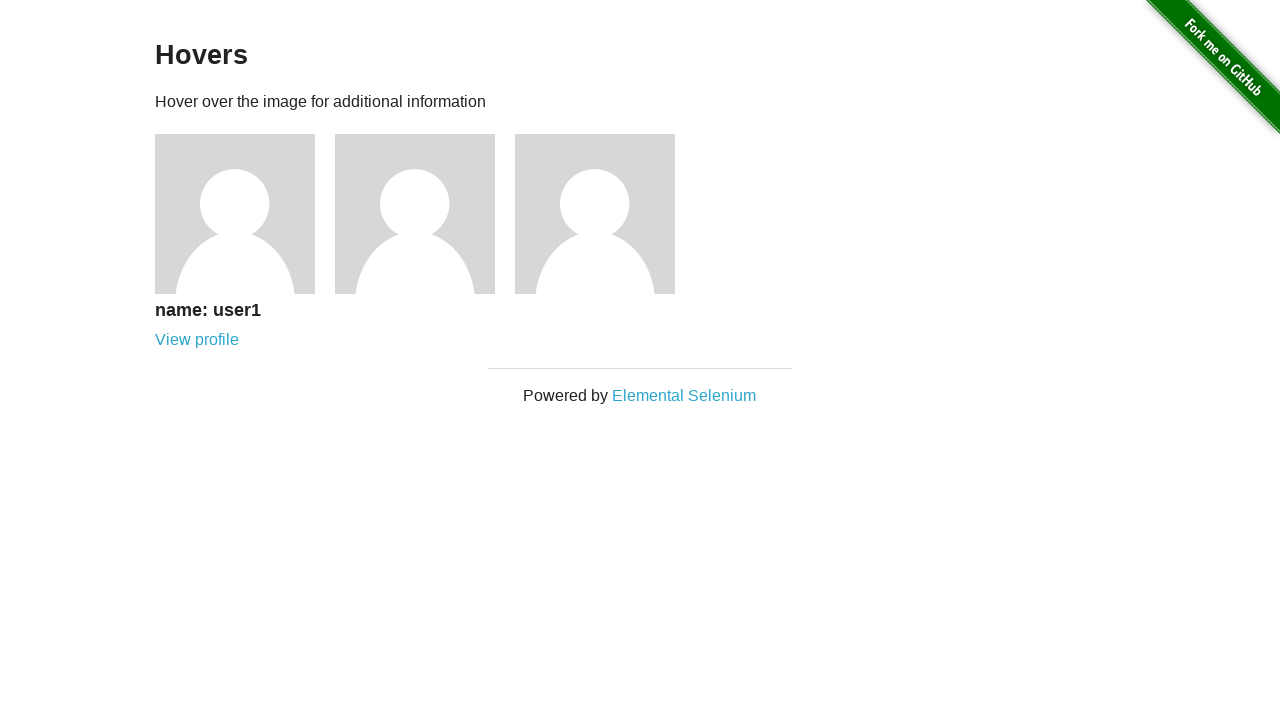

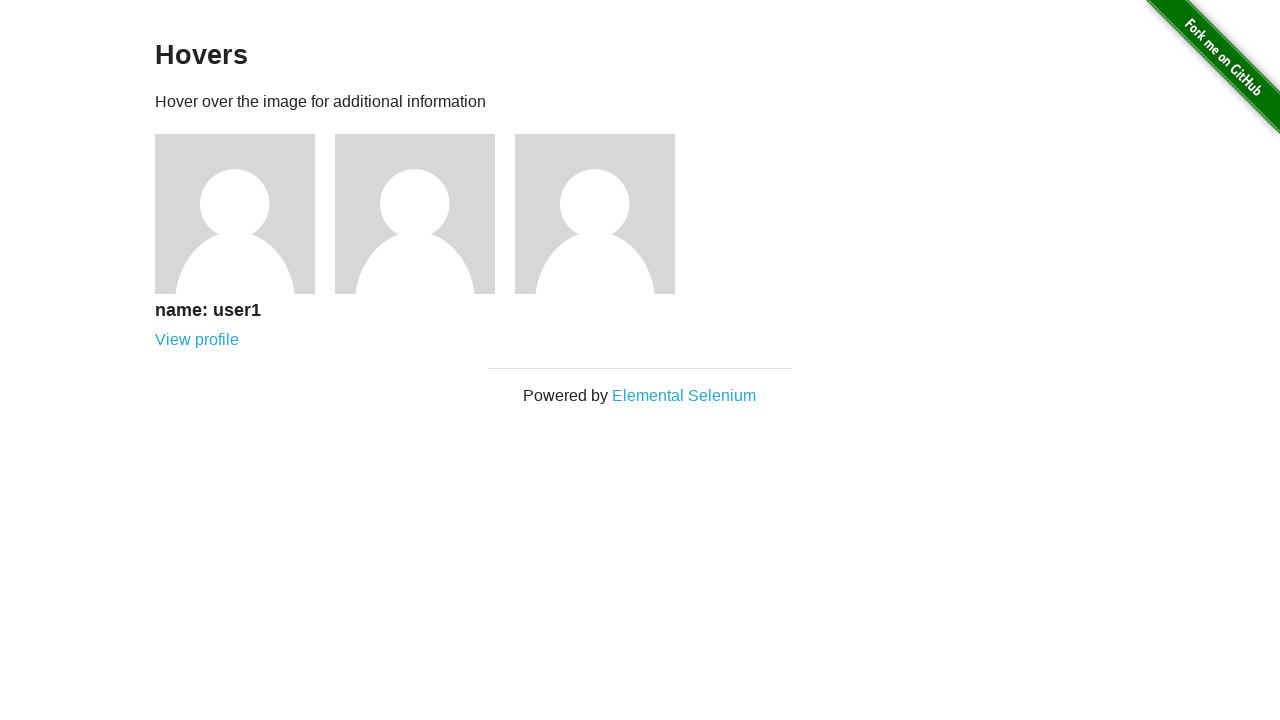